Navigates to a football statistics website, selects "All matches" view, filters by Spain, and verifies match data is displayed

Starting URL: https://www.adamchoi.co.uk/overs/detailed

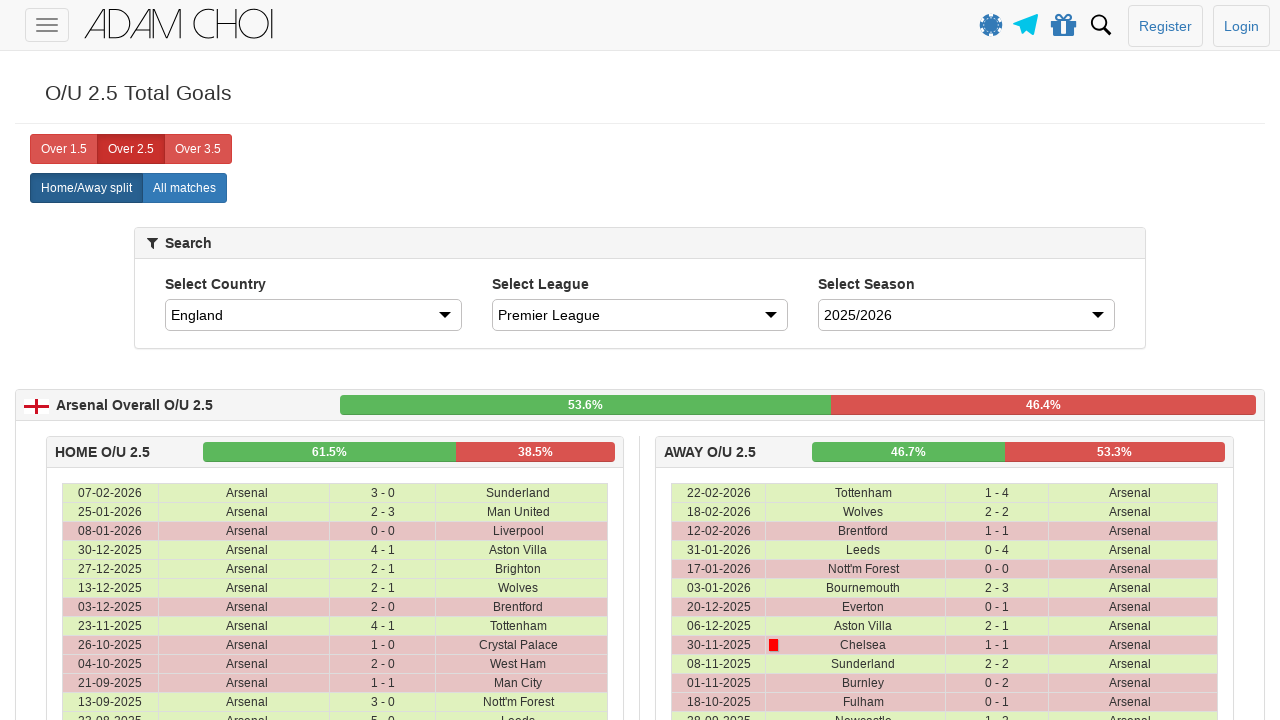

Navigated to football statistics website
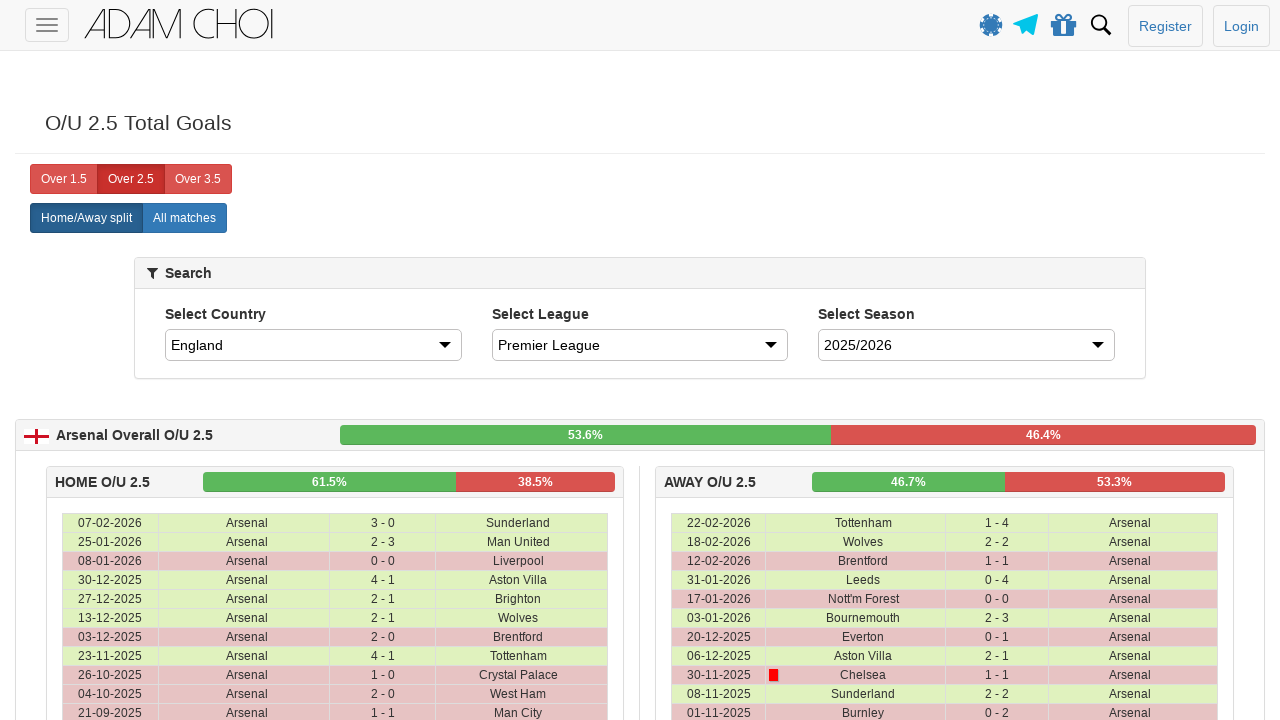

Clicked 'All matches' button at (184, 218) on xpath=//label[@analytics-event="All matches"]
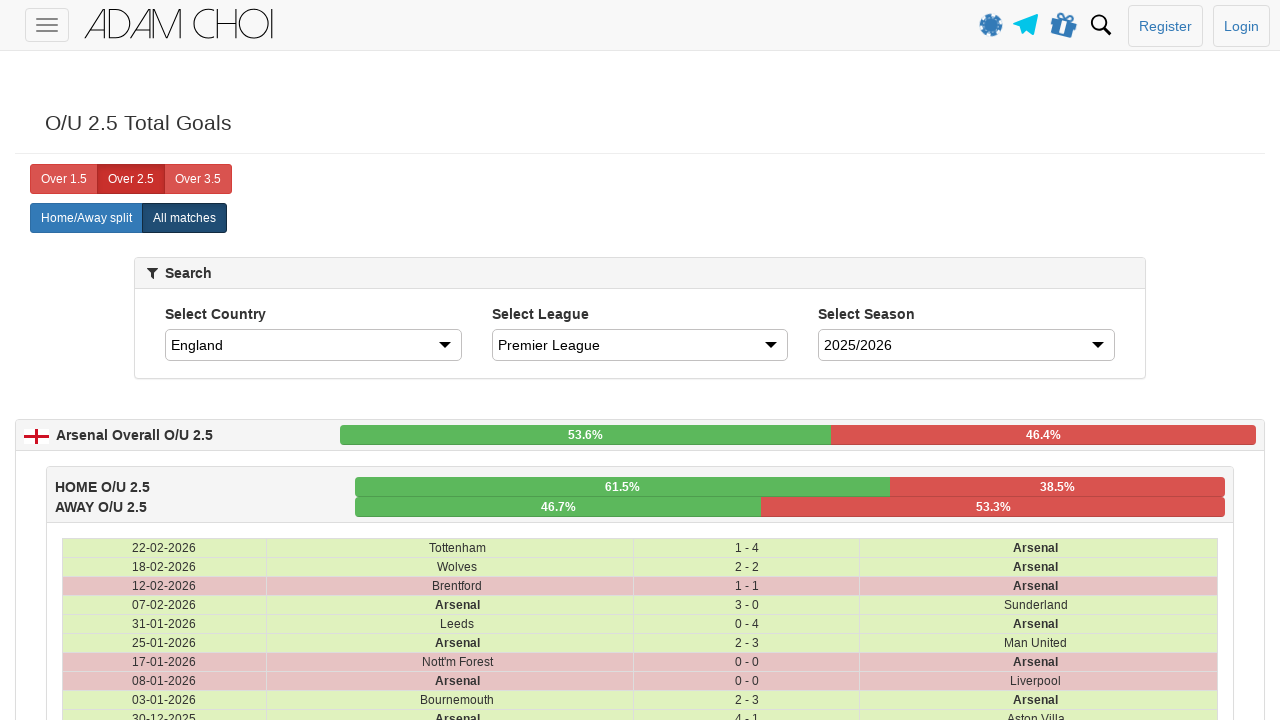

Selected Spain from country dropdown on #country
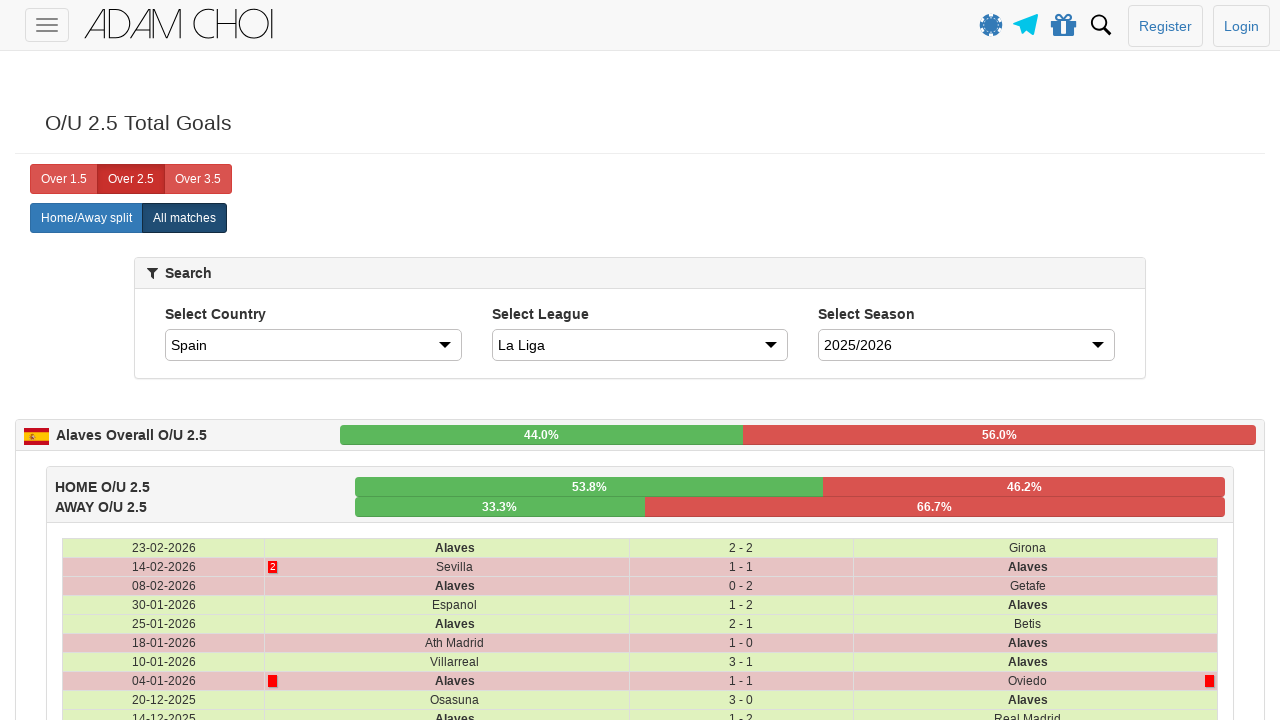

Waited for matches to load
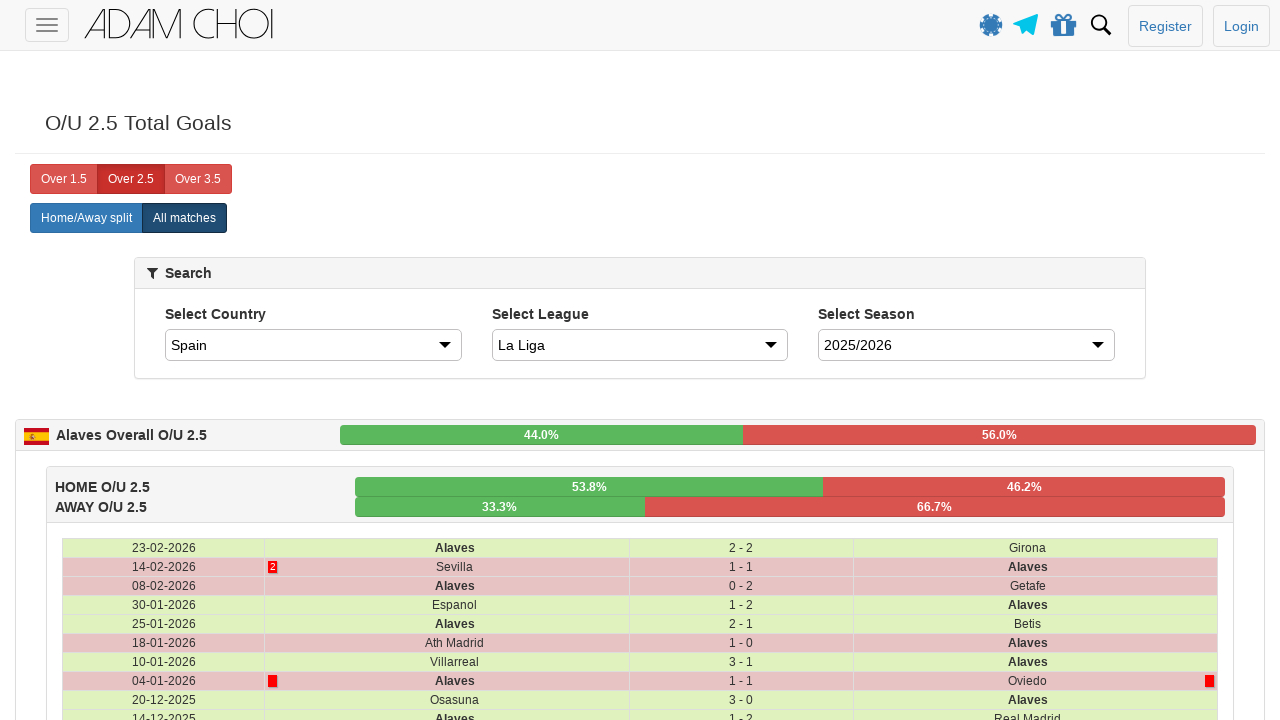

Verified match data is displayed in table rows
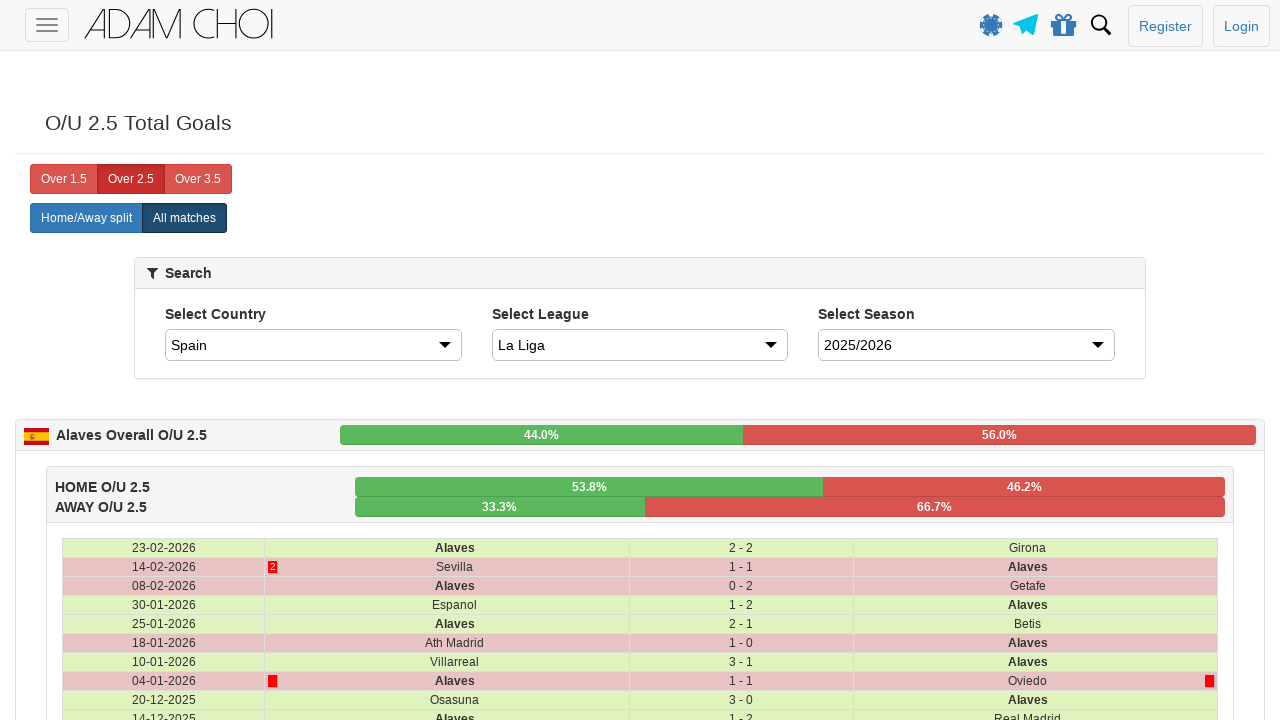

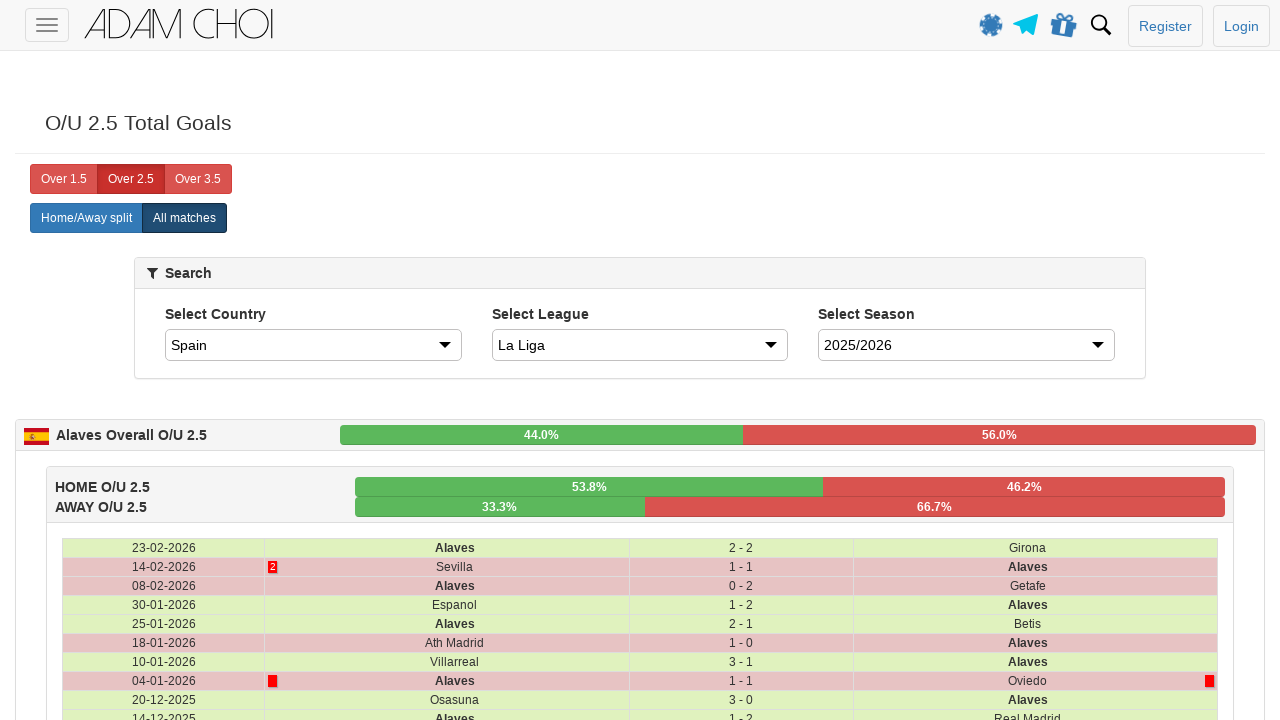